Navigates to Challenging DOM page and interacts with table elements

Starting URL: http://the-internet.herokuapp.com/

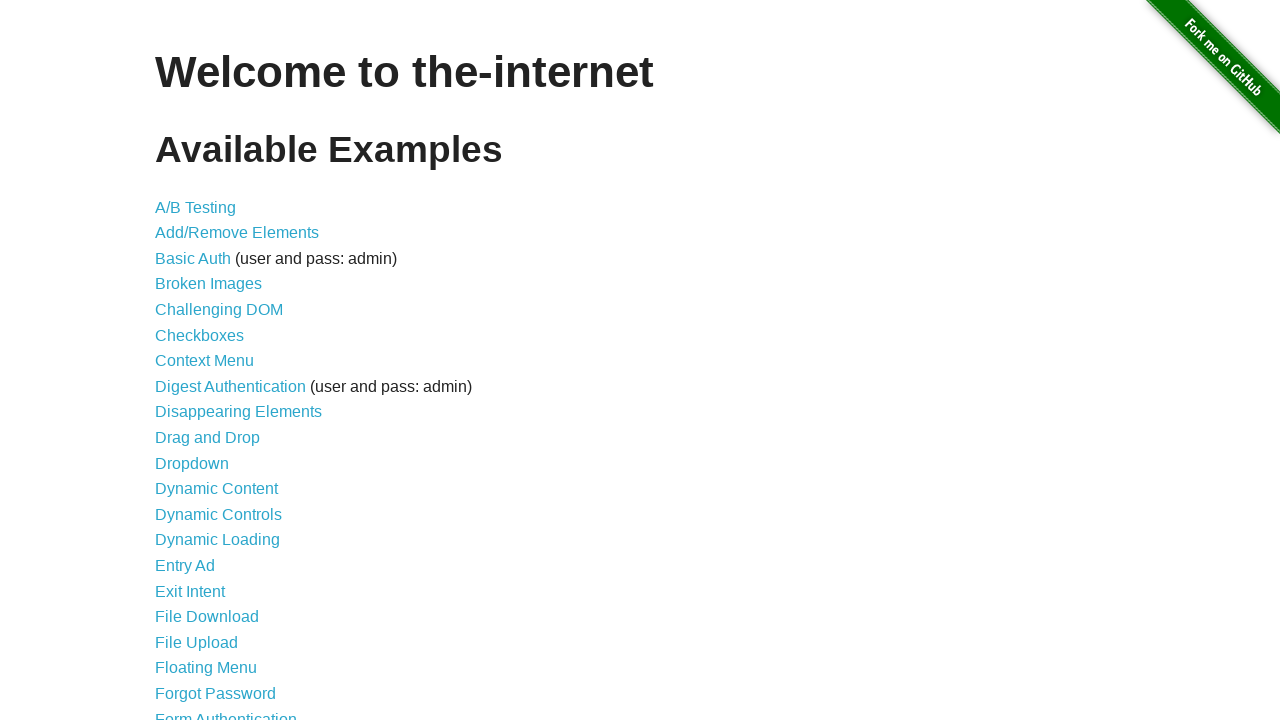

Clicked link to navigate to Challenging DOM page at (219, 310) on a[href='/challenging_dom']
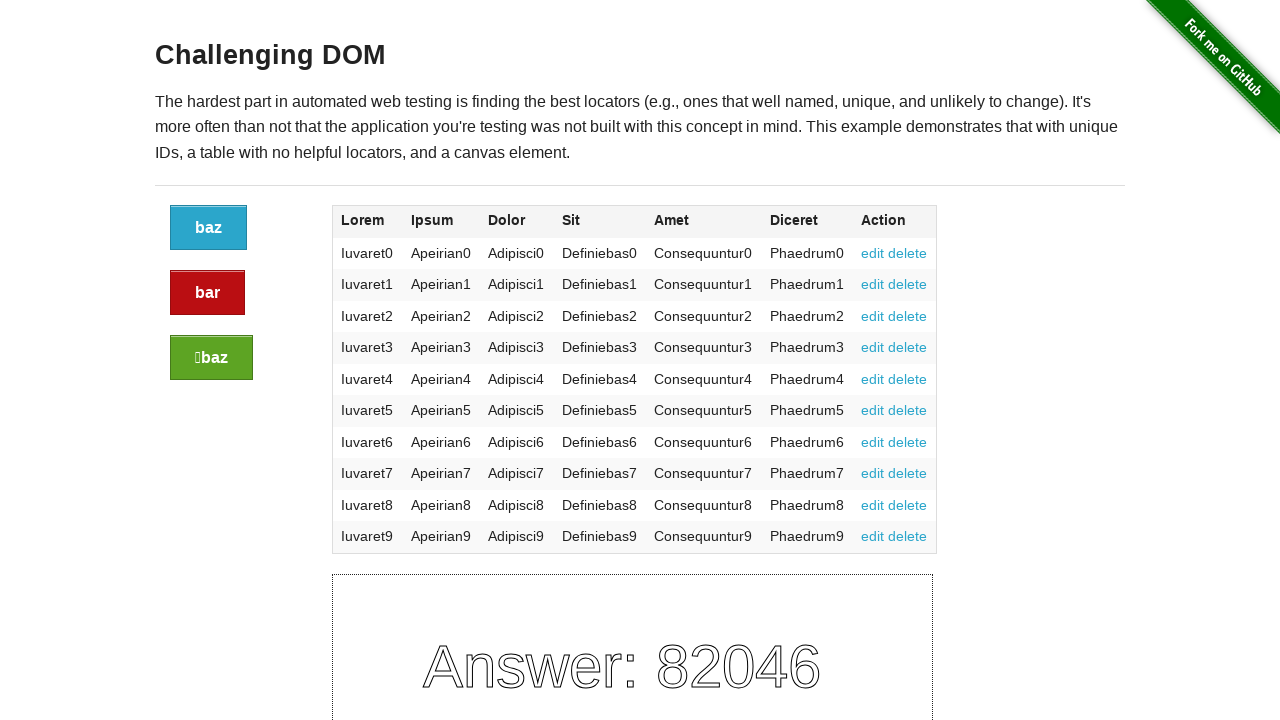

Table loaded on Challenging DOM page
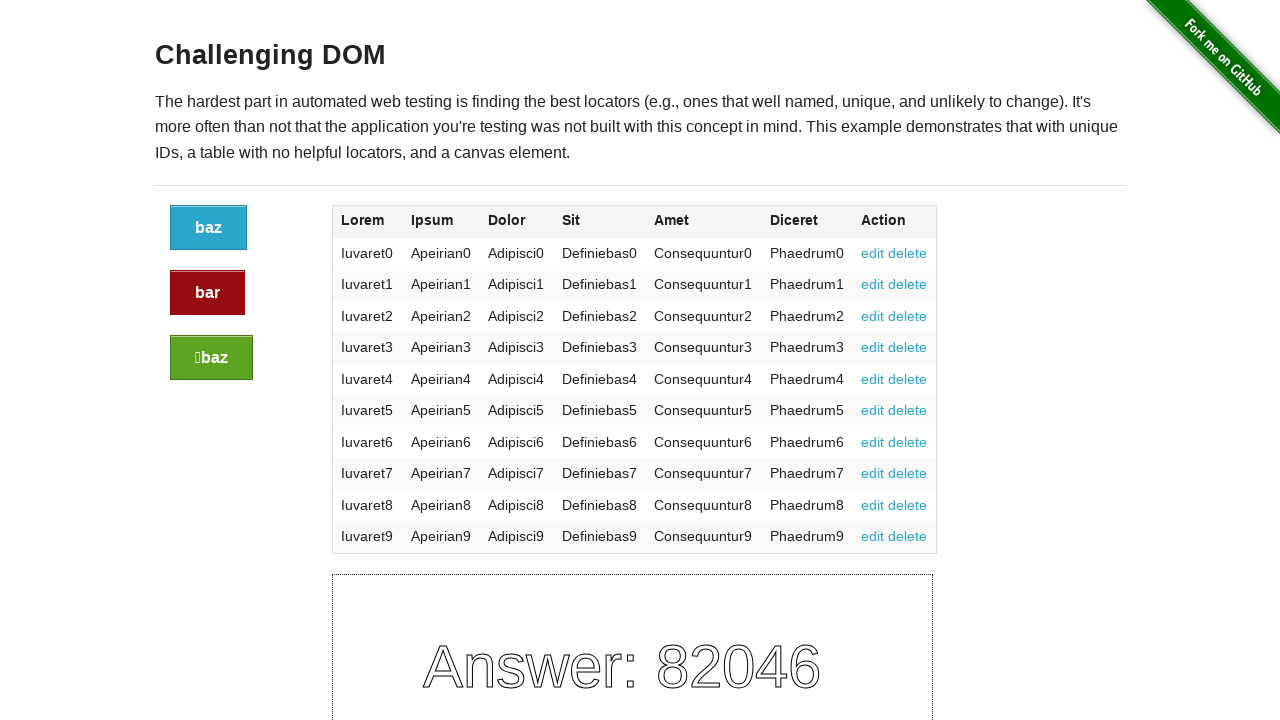

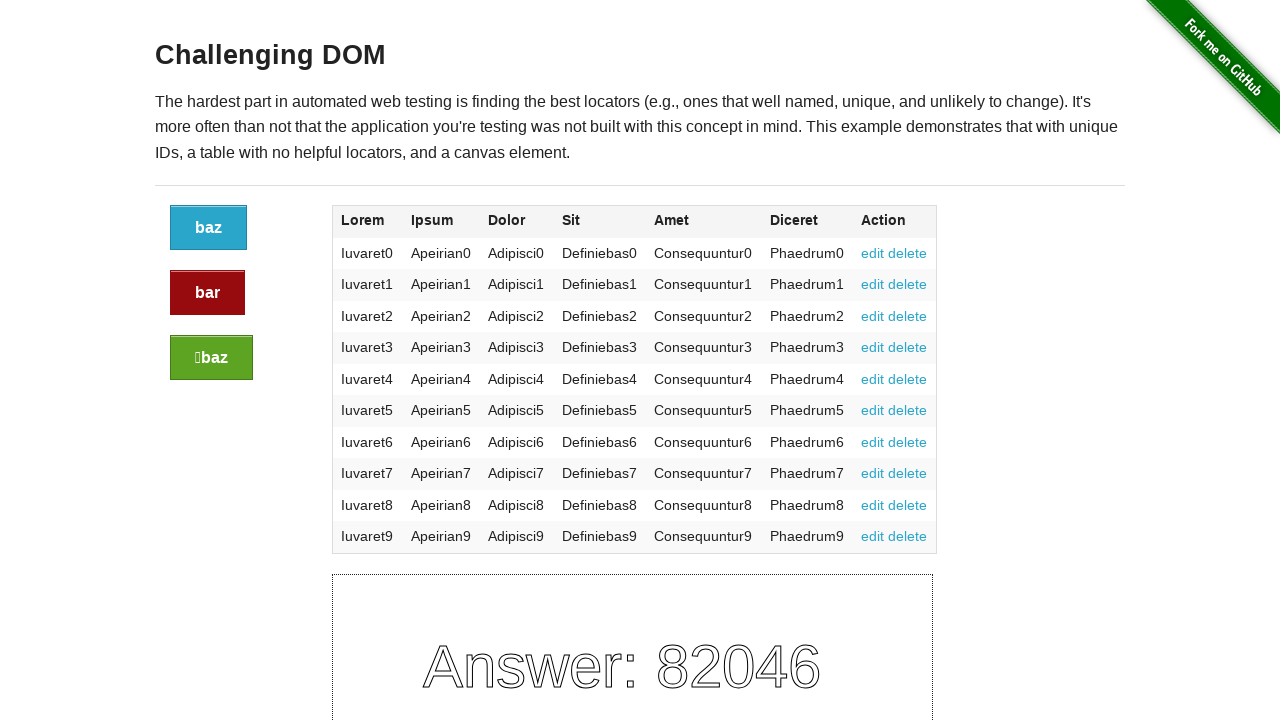